Navigates to Myntra e-commerce website and maximizes the browser window to verify the page loads successfully.

Starting URL: https://www.myntra.com/

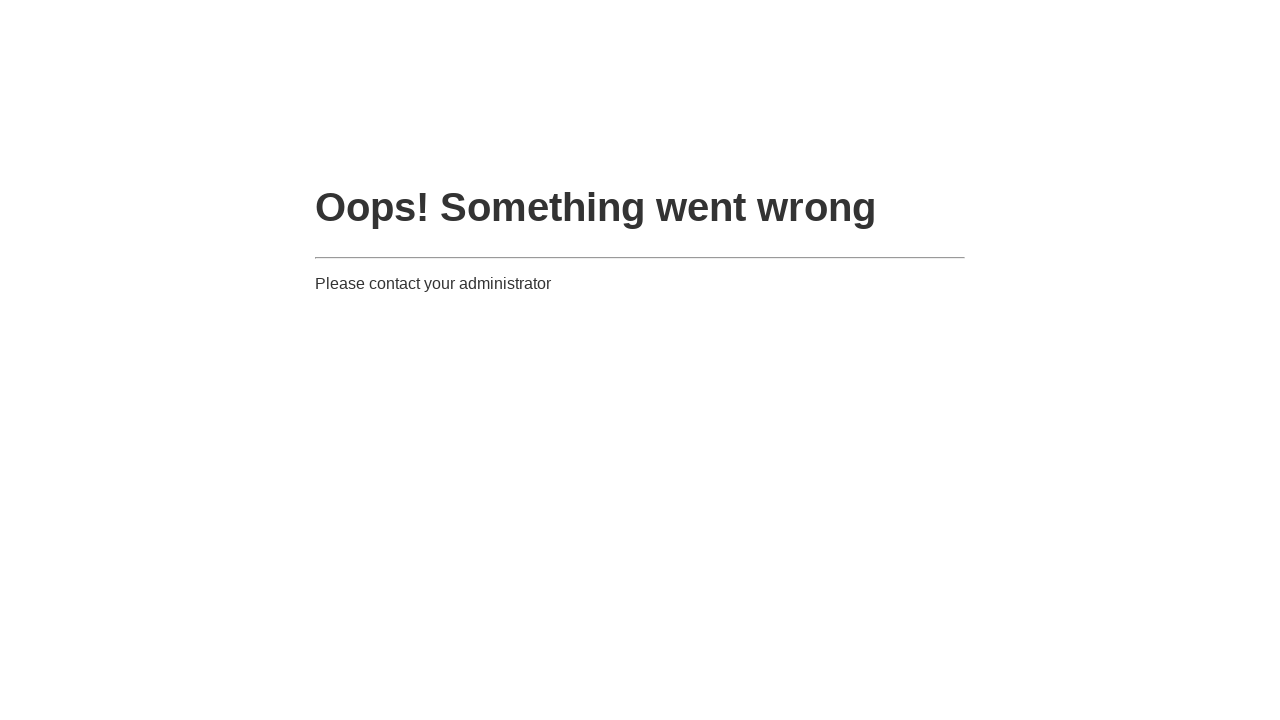

Set viewport size to 1920x1080 to maximize browser window
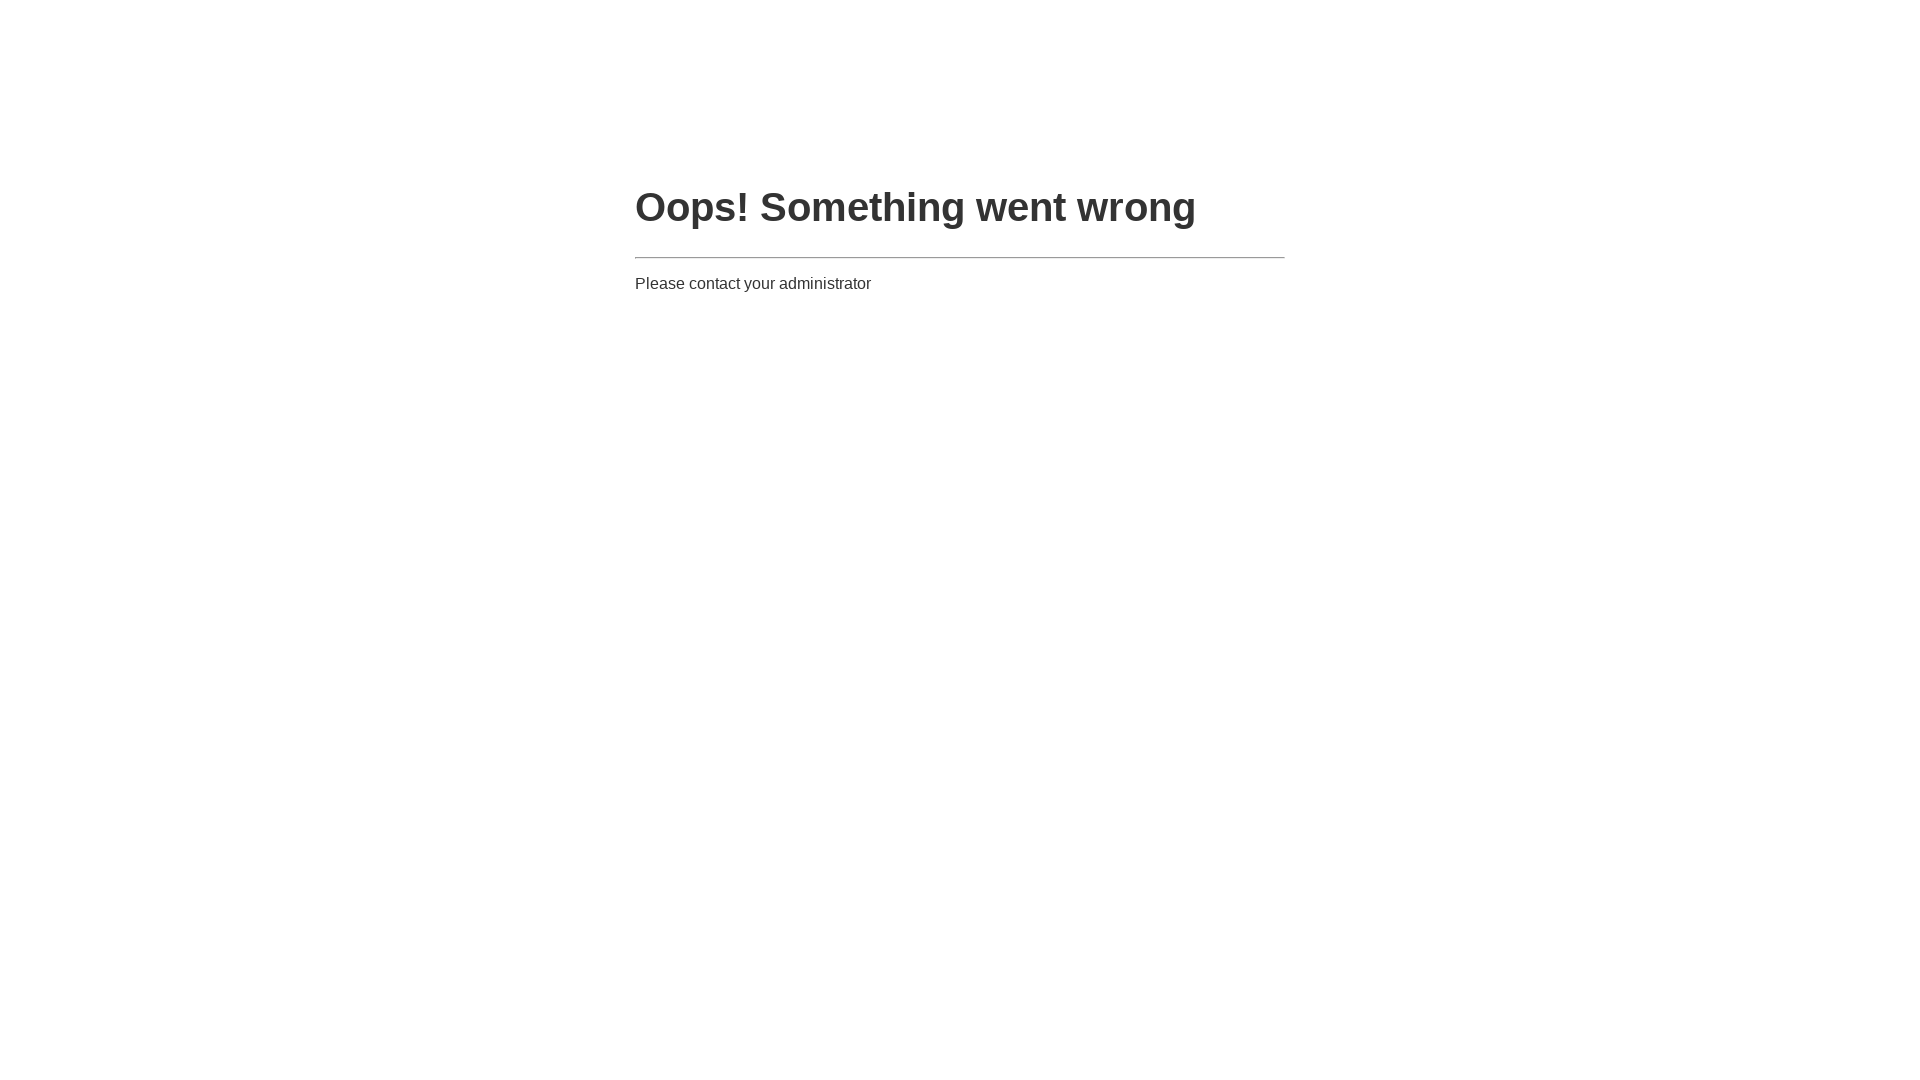

Waited for page to load DOM content - Myntra homepage loaded successfully
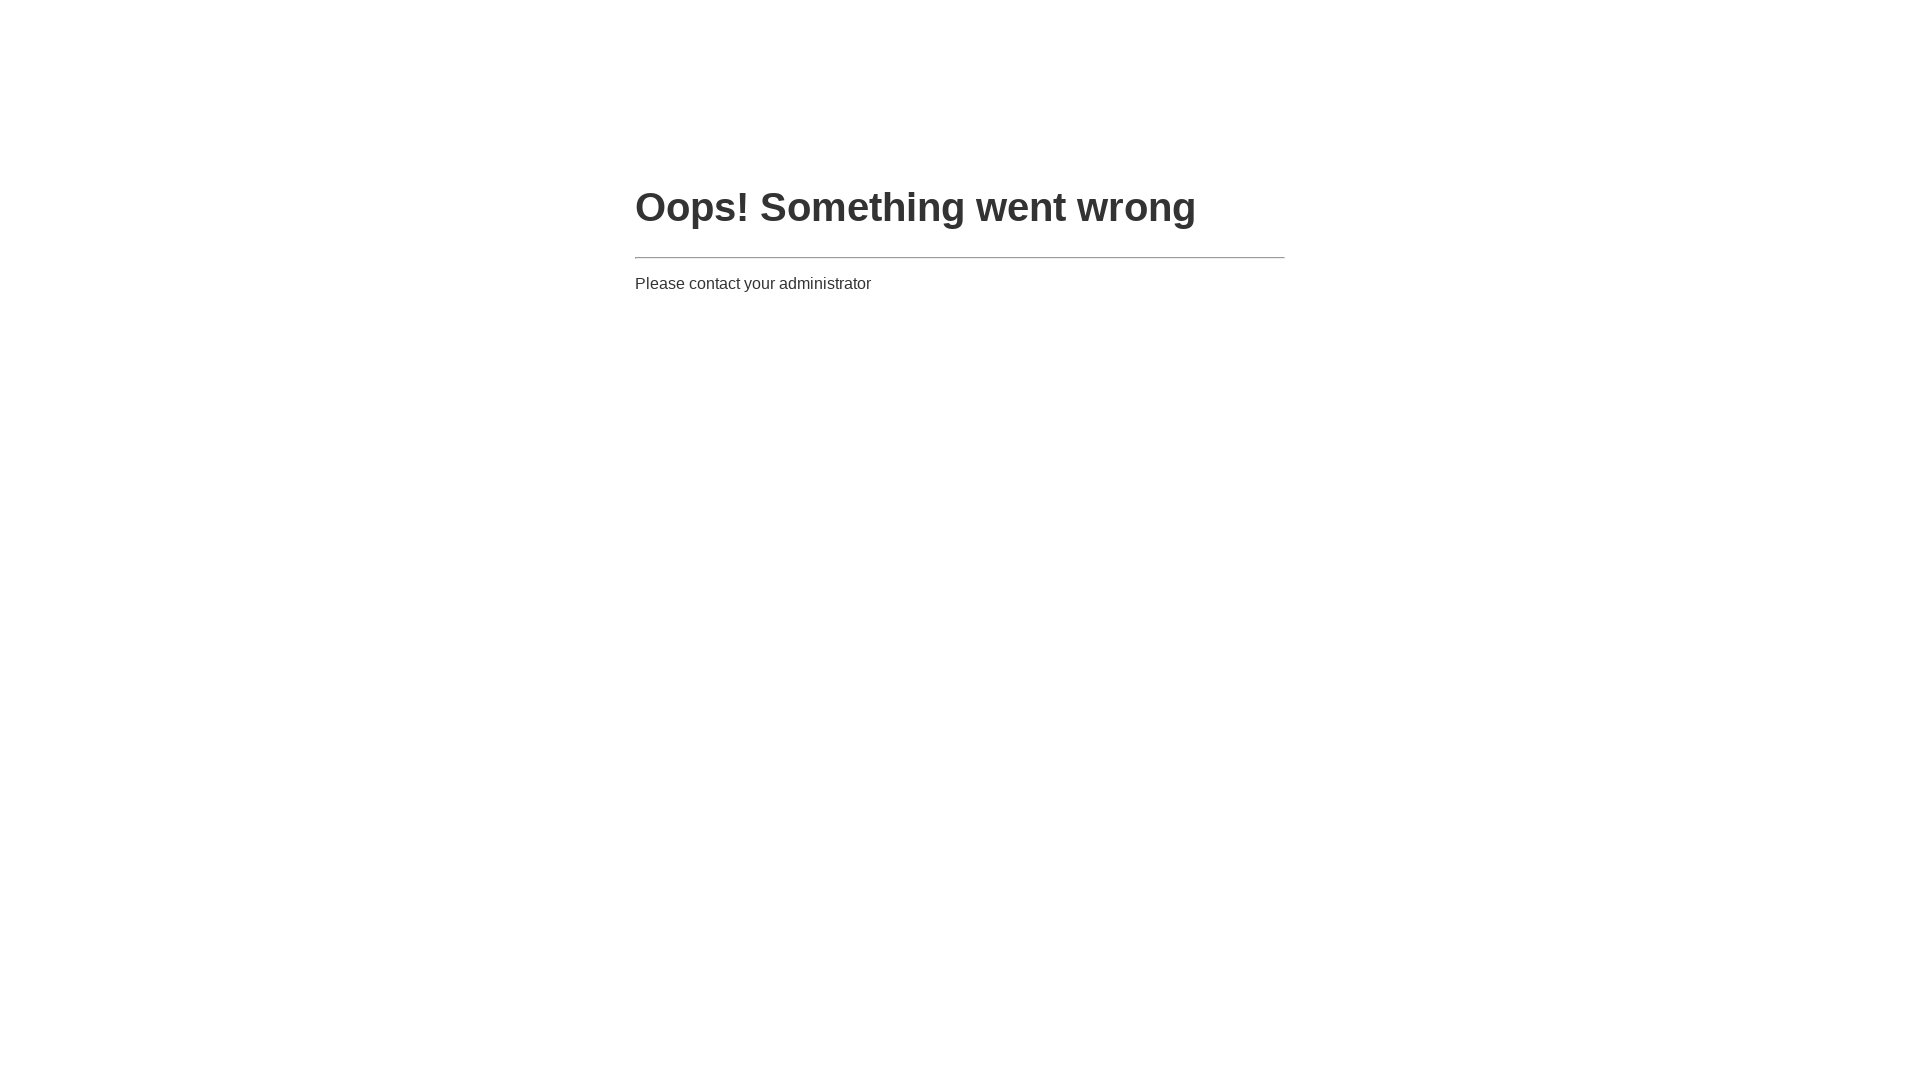

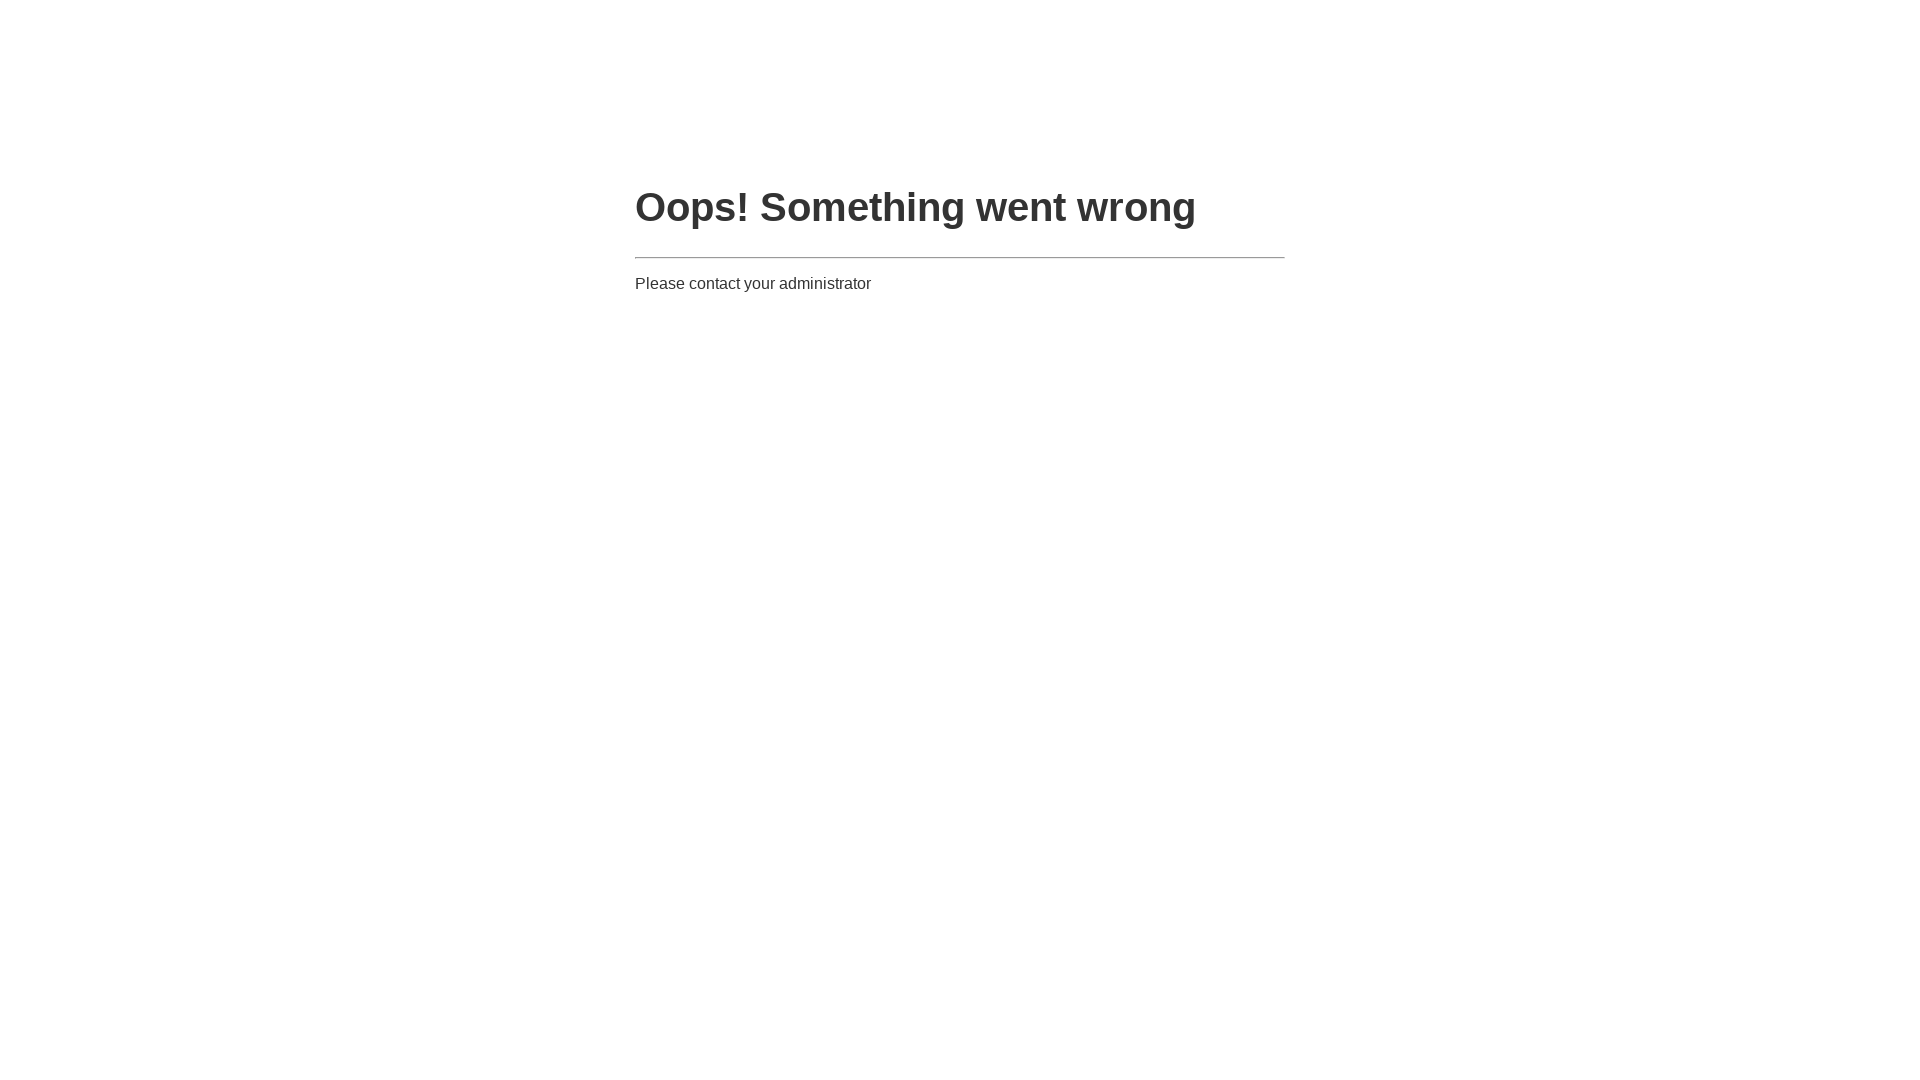